Tests FAQ accordion by clicking on the charger question and verifying the answer

Starting URL: https://qa-scooter.praktikum-services.ru/

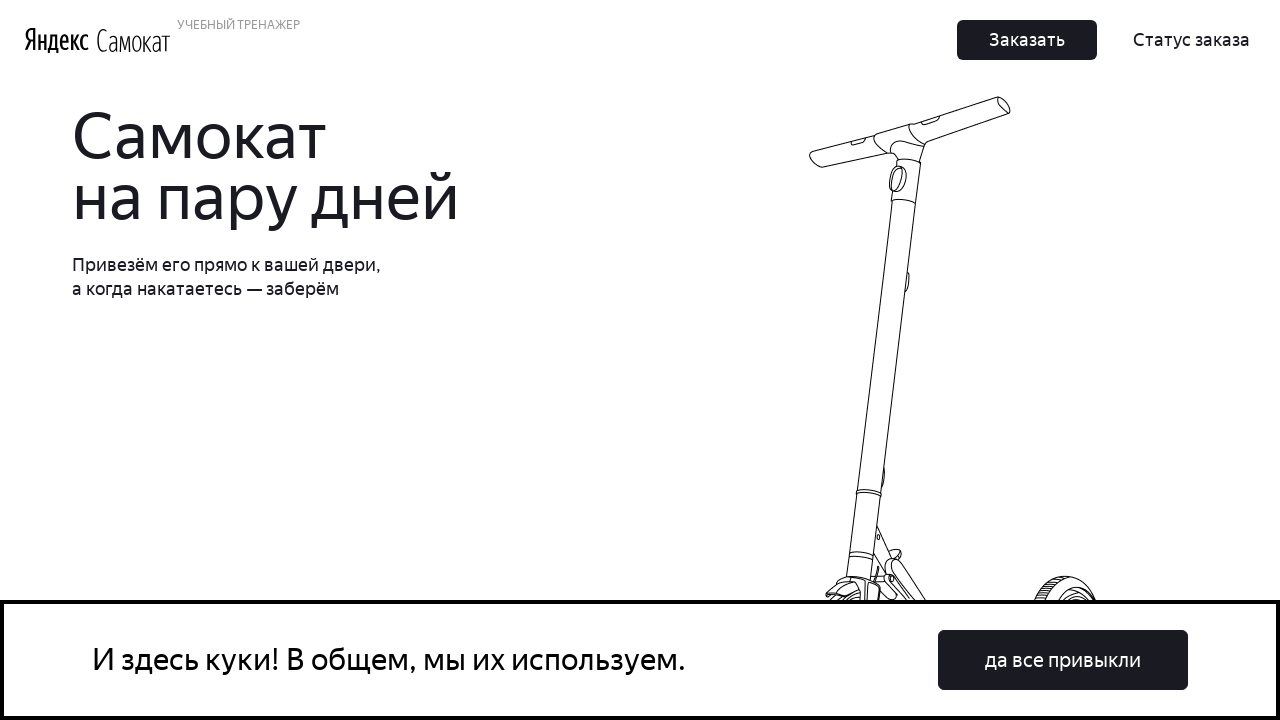

Scrolled to charger FAQ question into view
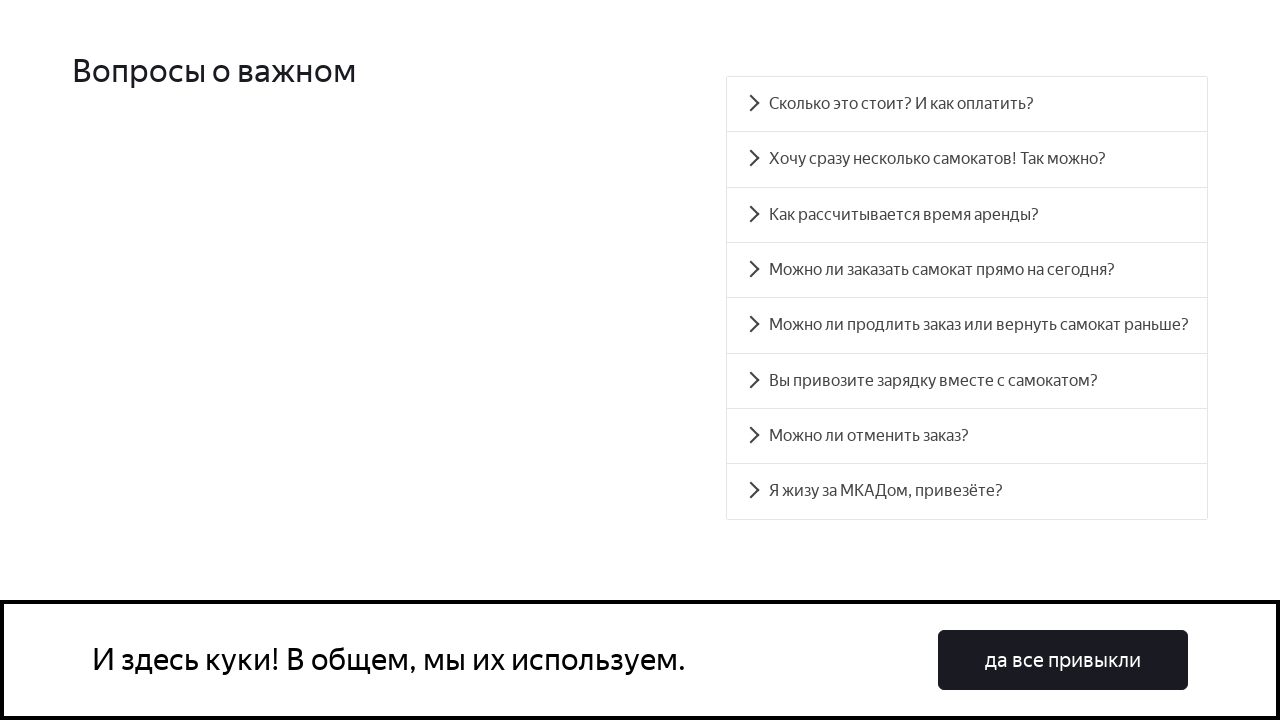

Clicked on charger FAQ accordion item at (967, 381) on text=Вы привозите зарядку вместе с самокатом?
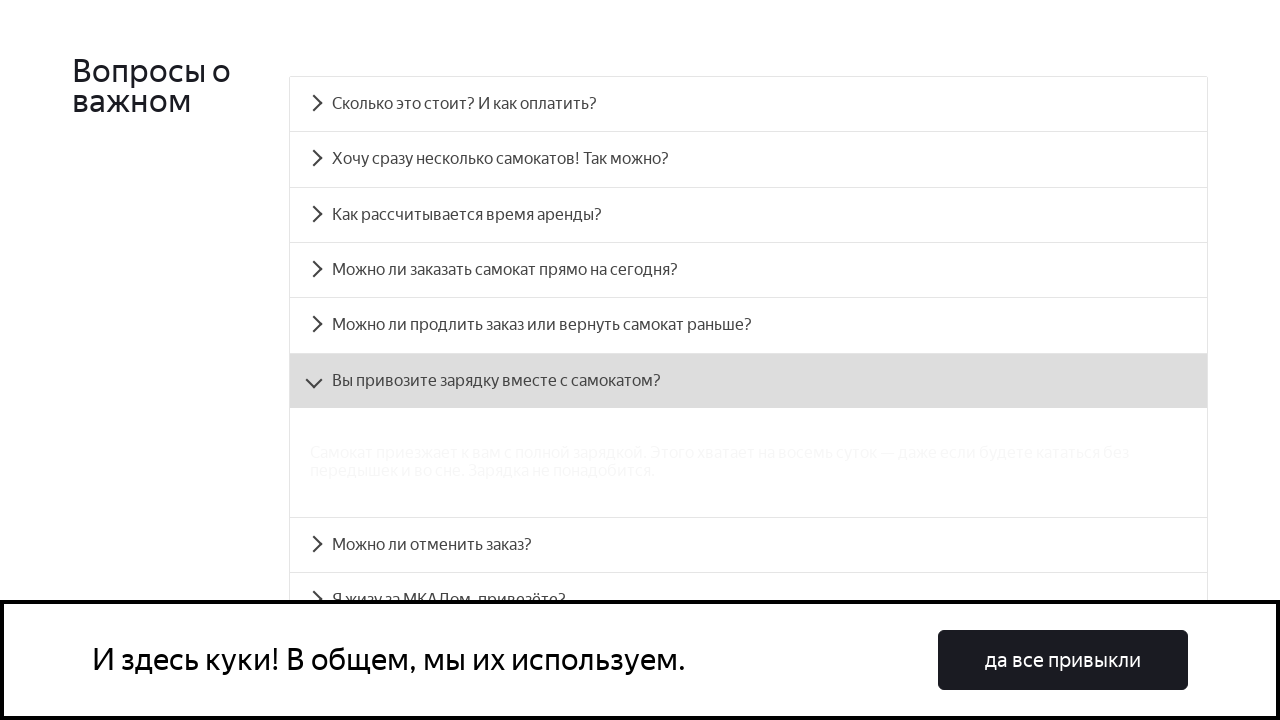

Verified charger answer is displayed
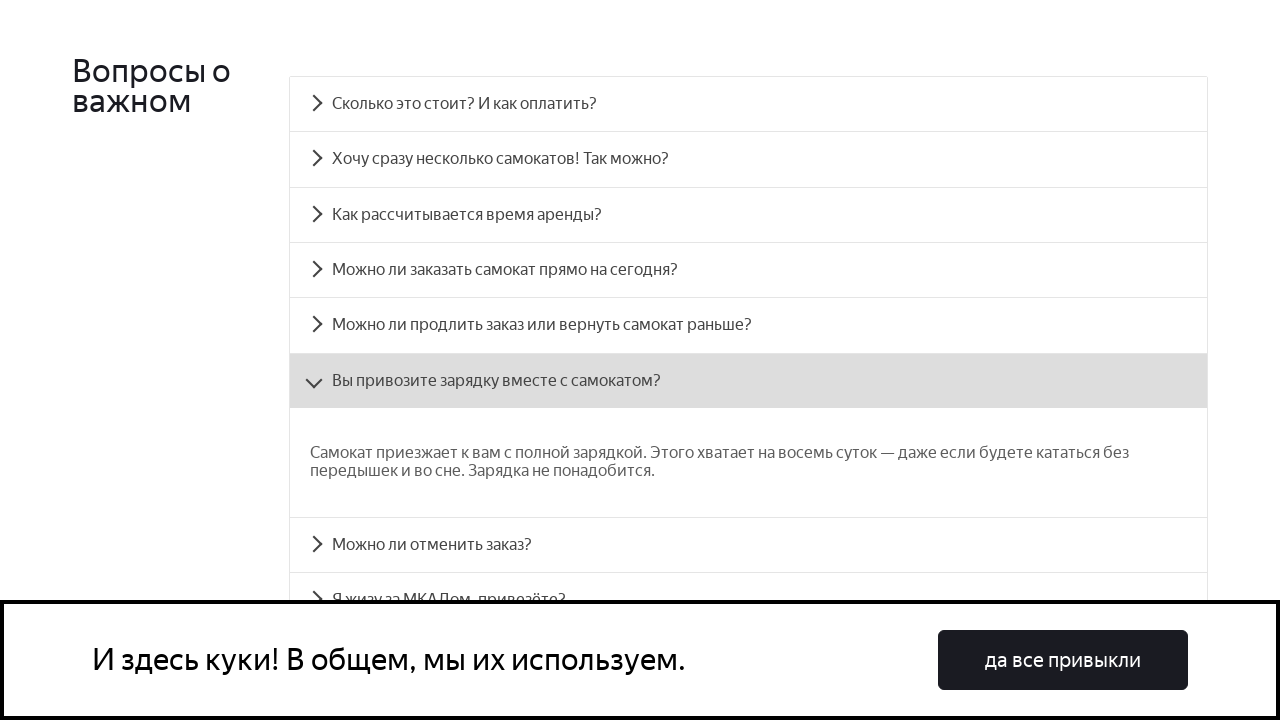

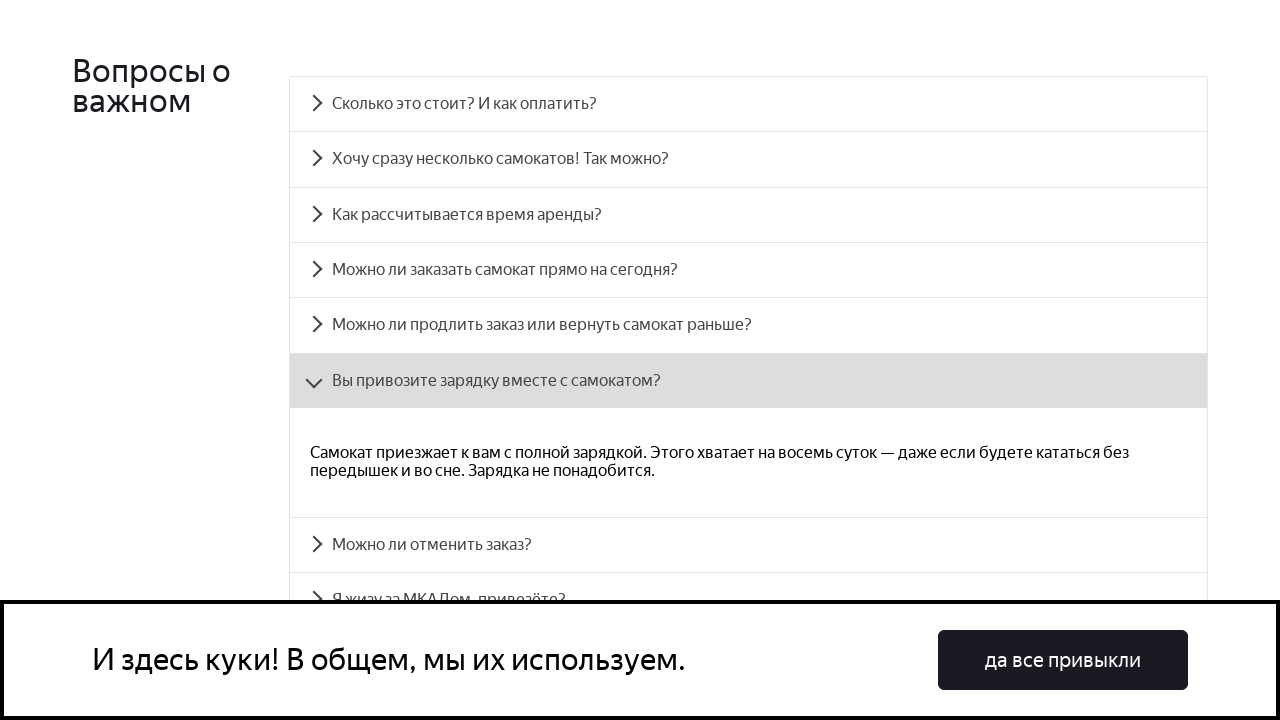